Tests navigation to the web form page, fills out various form fields including text input, password, textarea, dropdown selection, datalist, and submits the form to verify successful submission.

Starting URL: https://bonigarcia.dev/selenium-webdriver-java/

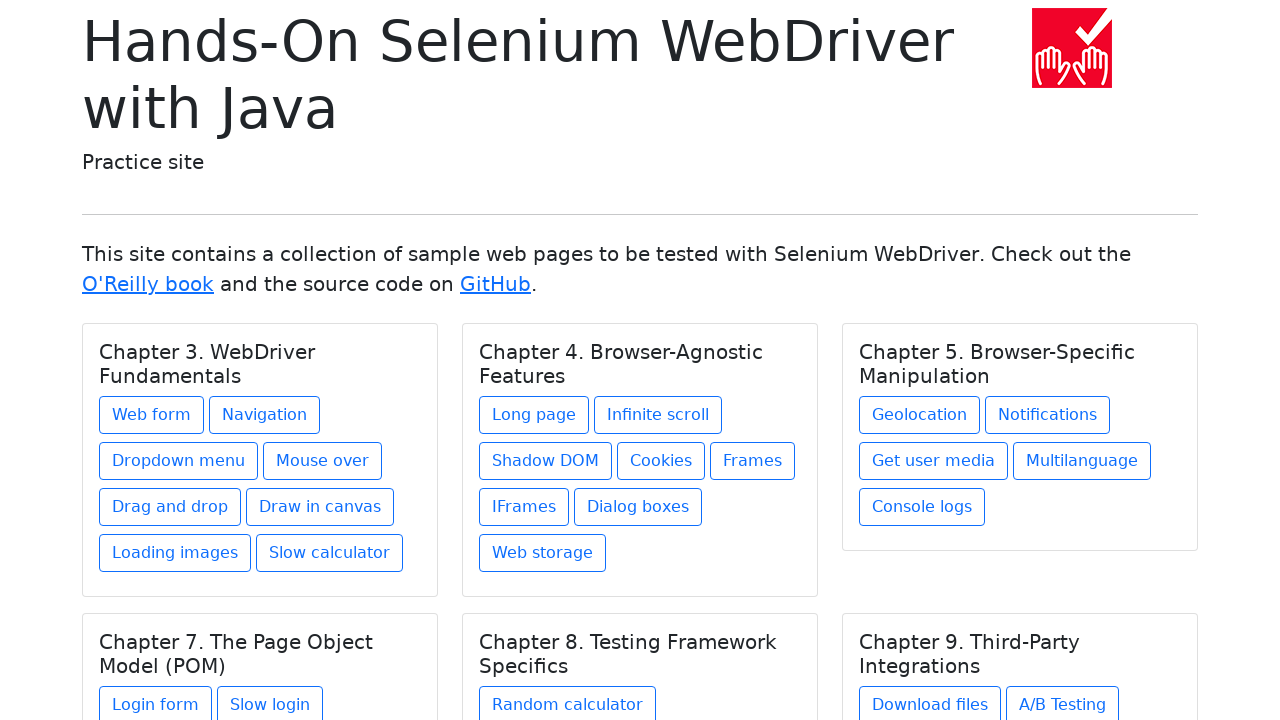

Clicked on Web form link to navigate to form page at (152, 415) on a[href='web-form.html']
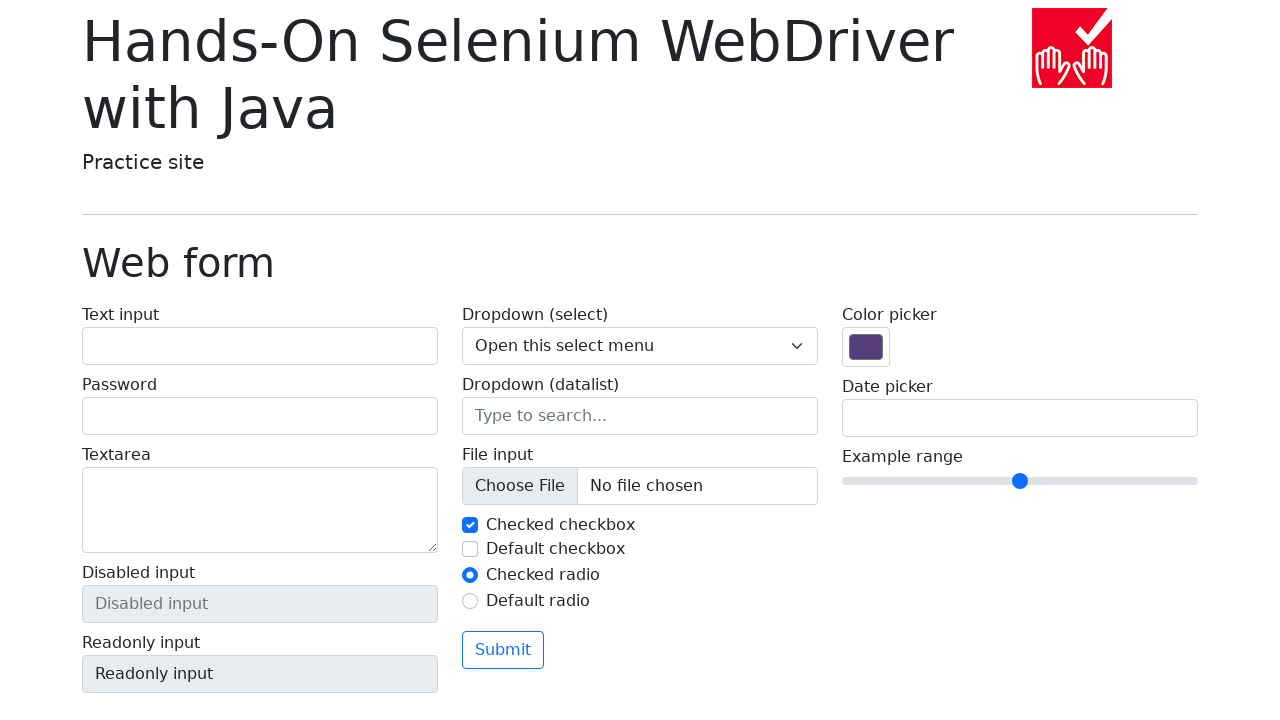

Filled text input field with 'Adelya' on input[name='my-text']
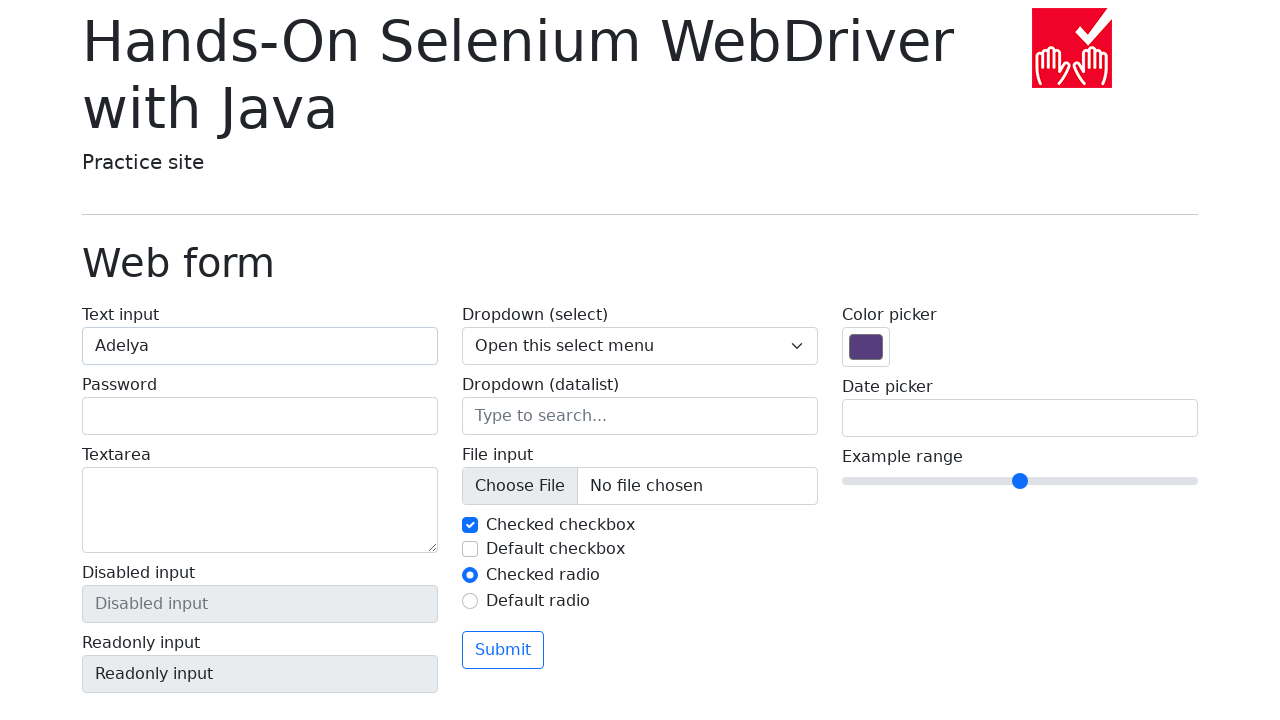

Filled password input field with '12345678' on input[name='my-password']
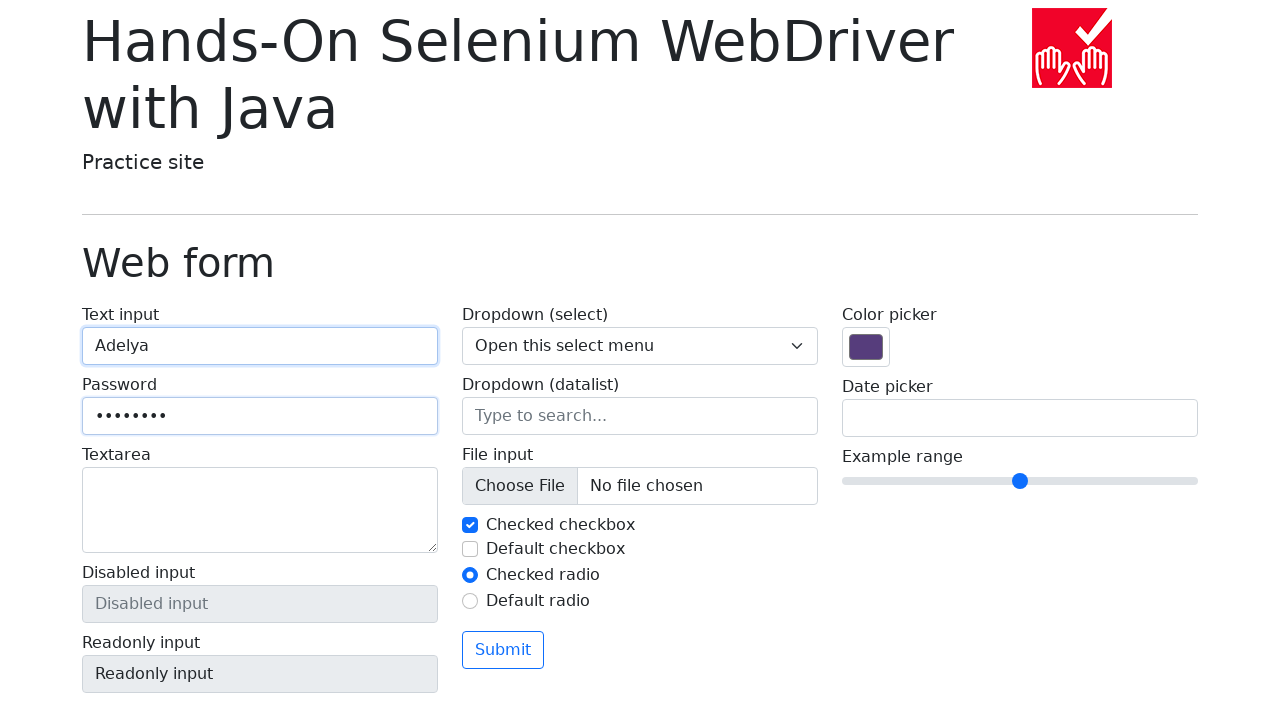

Filled textarea field with 'something important' on textarea[name='my-textarea']
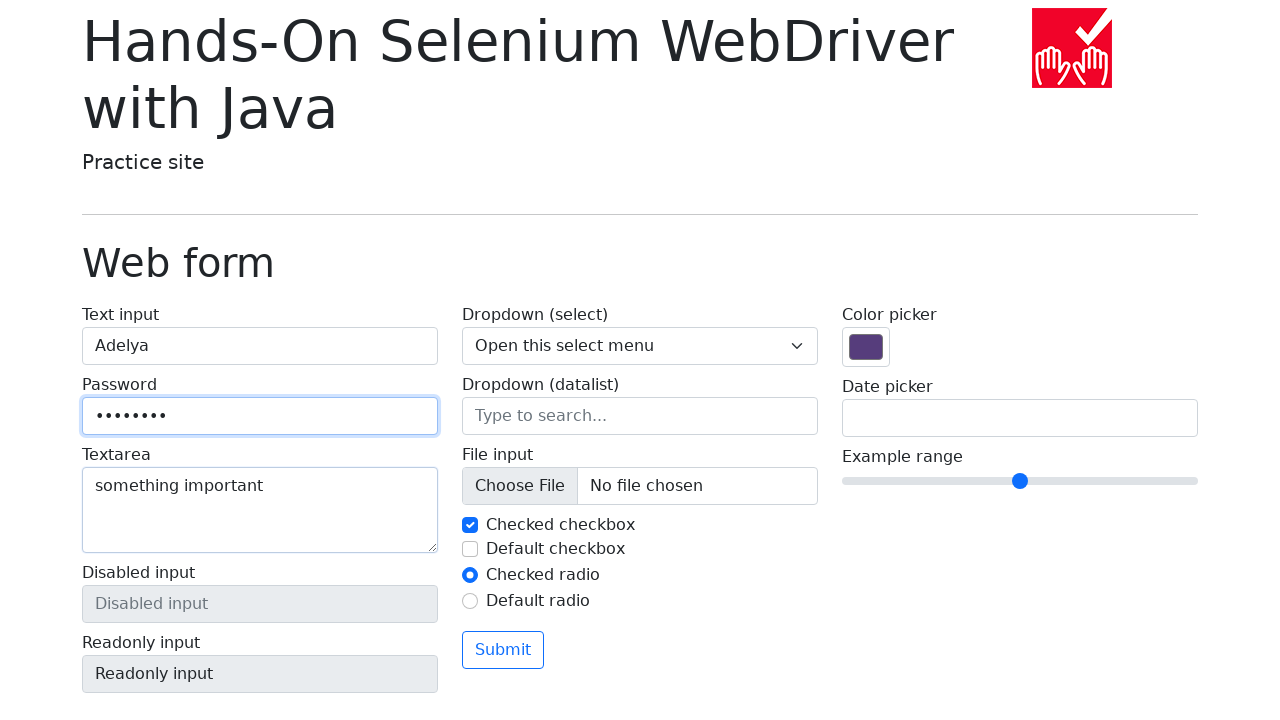

Selected 'Three' from dropdown menu on select
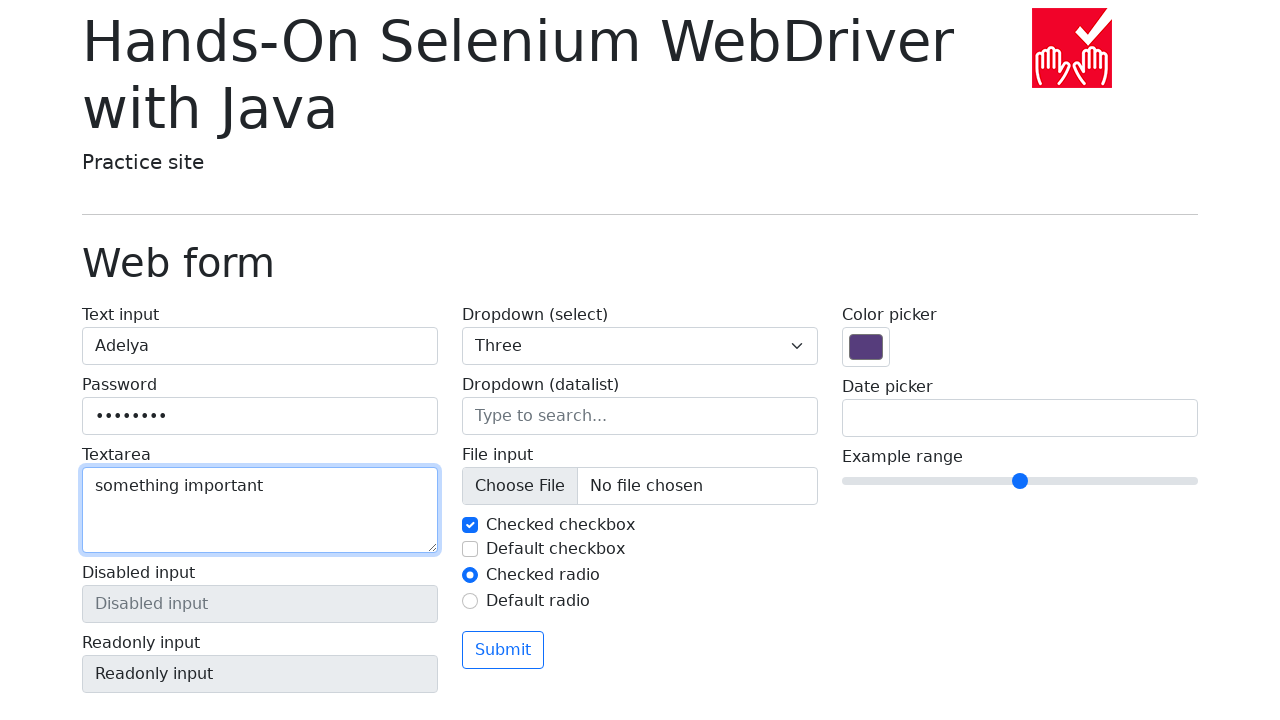

Filled datalist input field with 'Saint-Petersburg' on input[list='my-options']
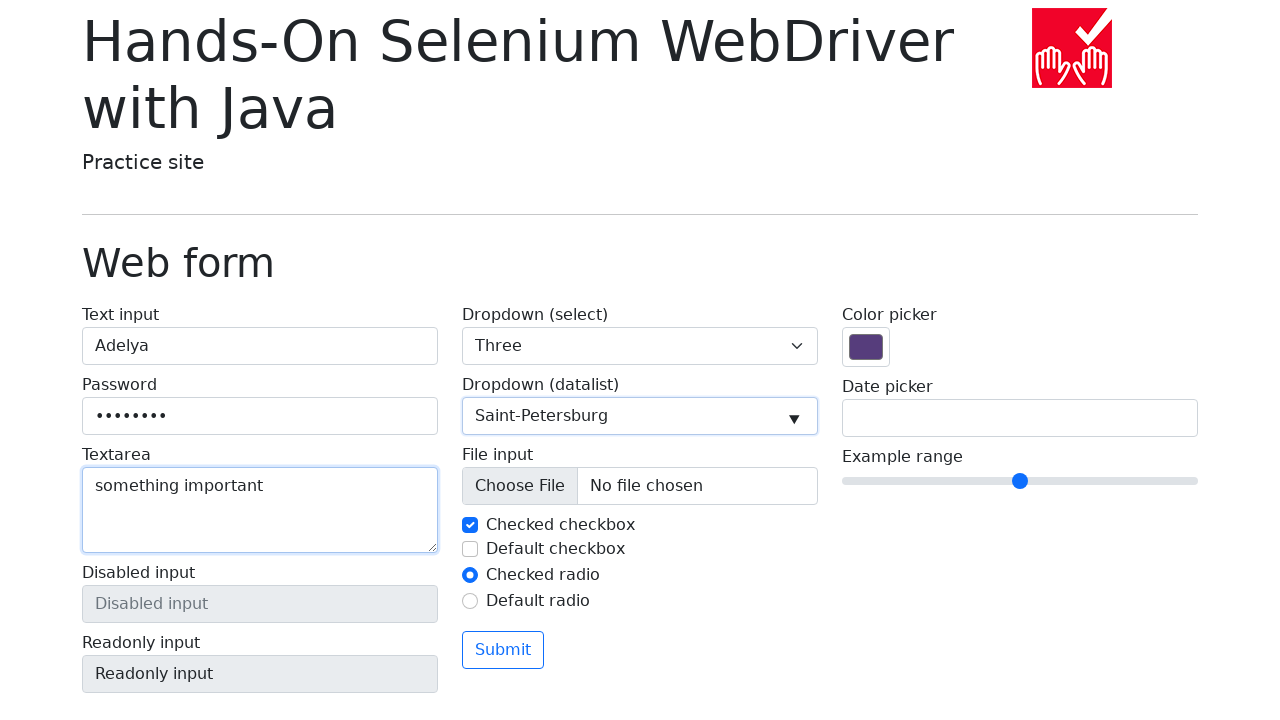

Uploaded file 'java.png' to file input field
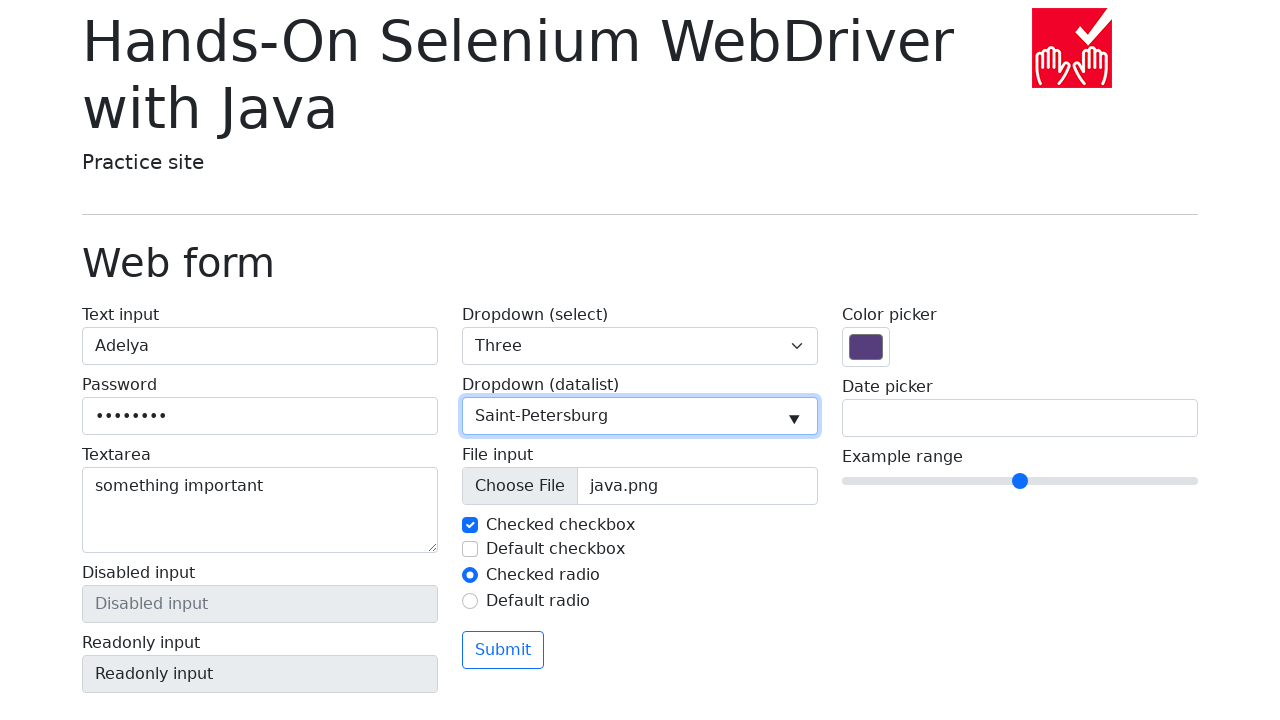

Clicked Submit button to submit the form at (503, 650) on button >> text=Submit
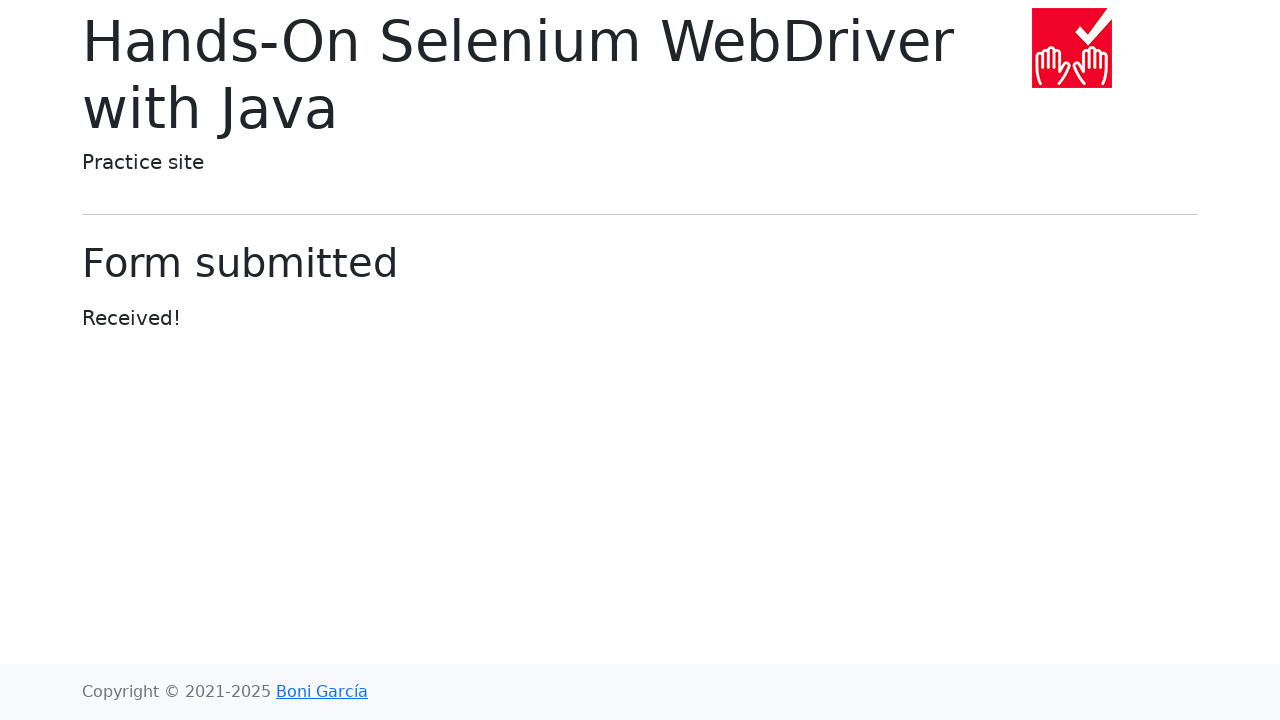

Form submission successful - confirmation message appeared
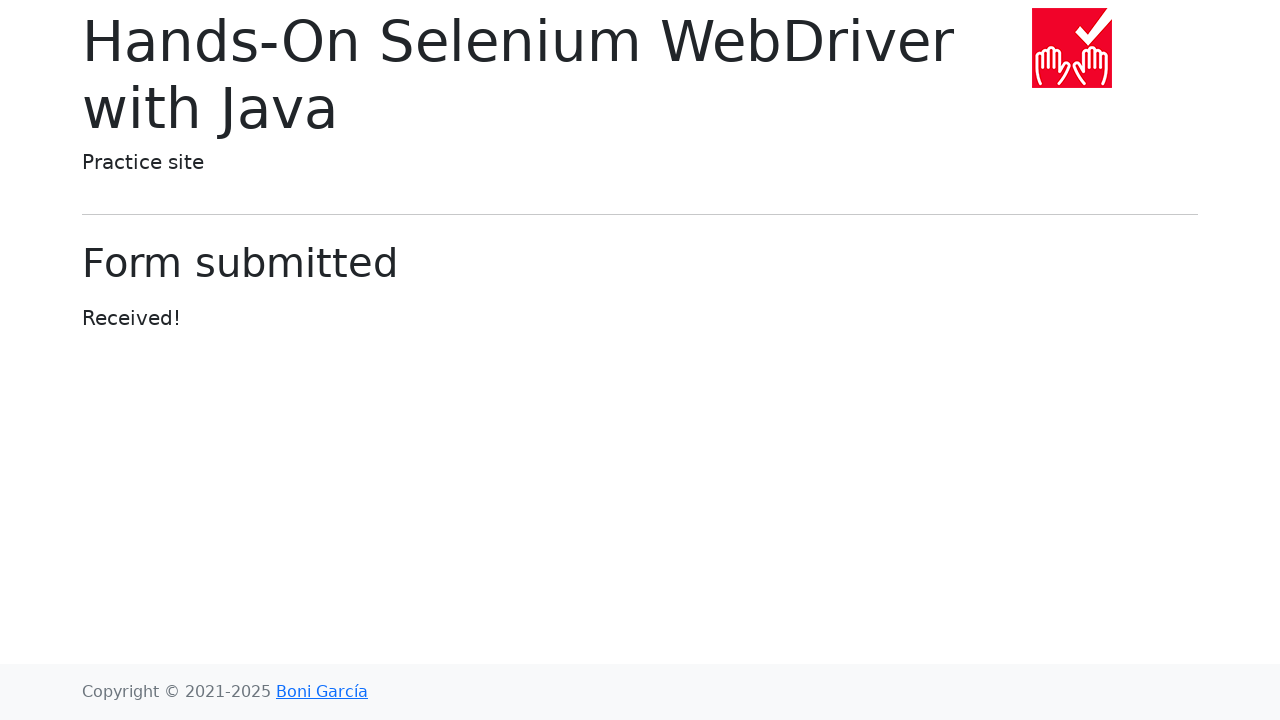

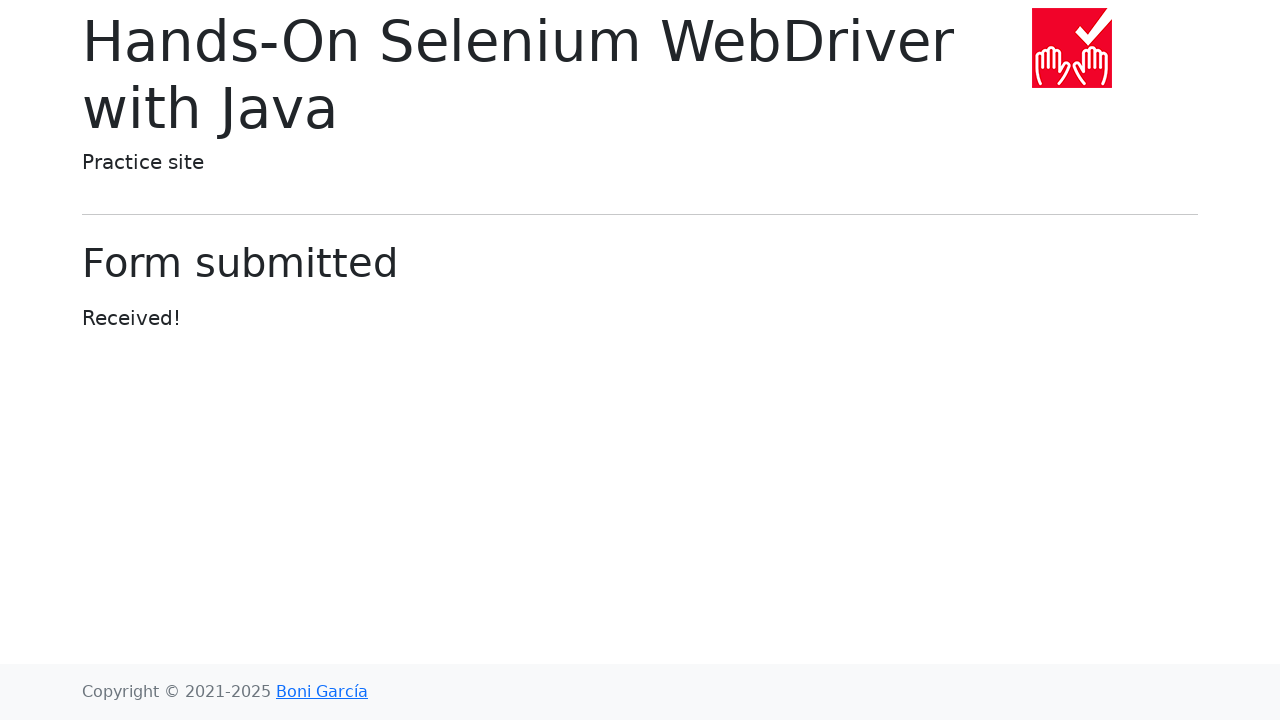